Navigates to the client portal page and clicks on the "Forgot password?" link to access the password recovery functionality.

Starting URL: https://rahulshettyacademy.com/client/

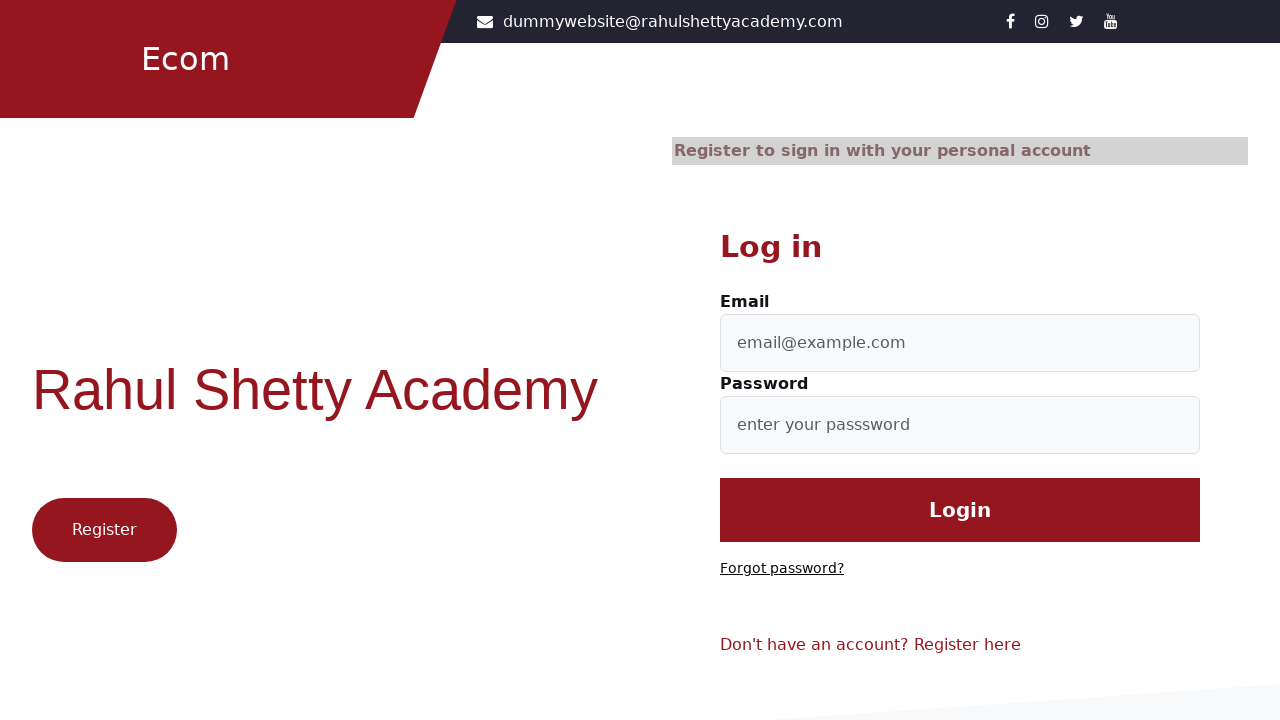

Clicked on the 'Forgot password?' link at (782, 569) on text=Forgot password?
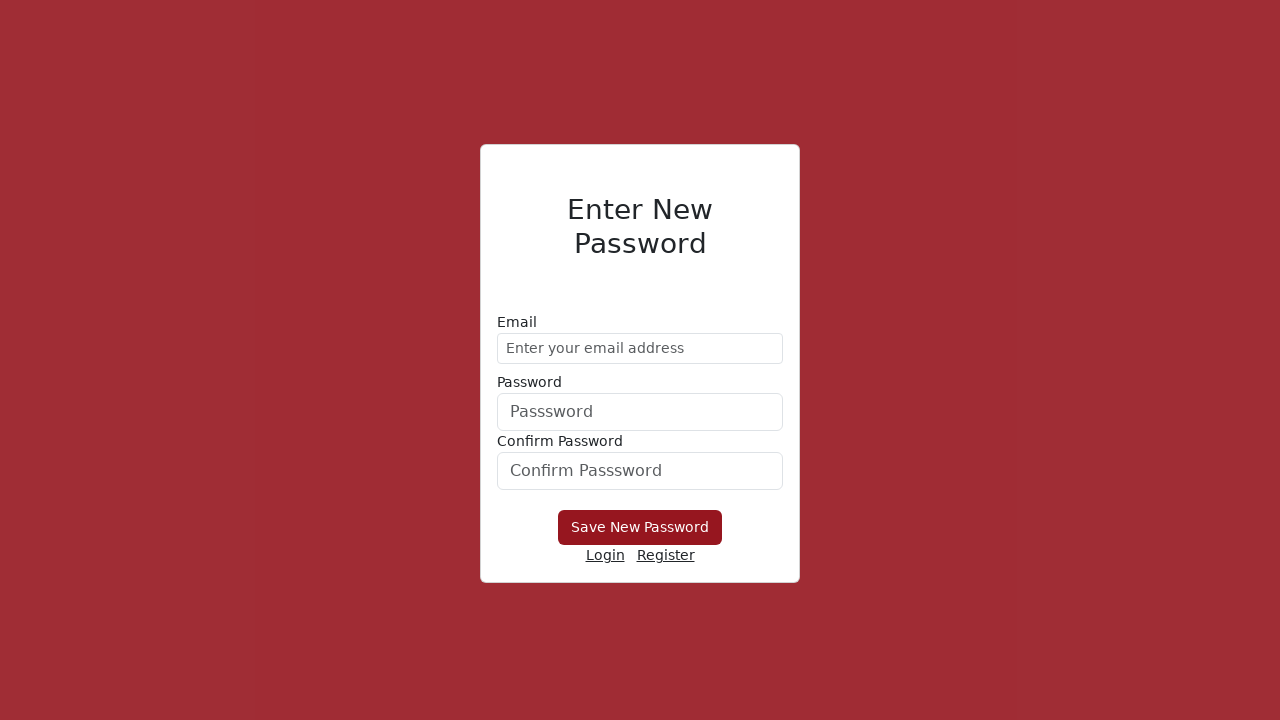

Password recovery page loaded
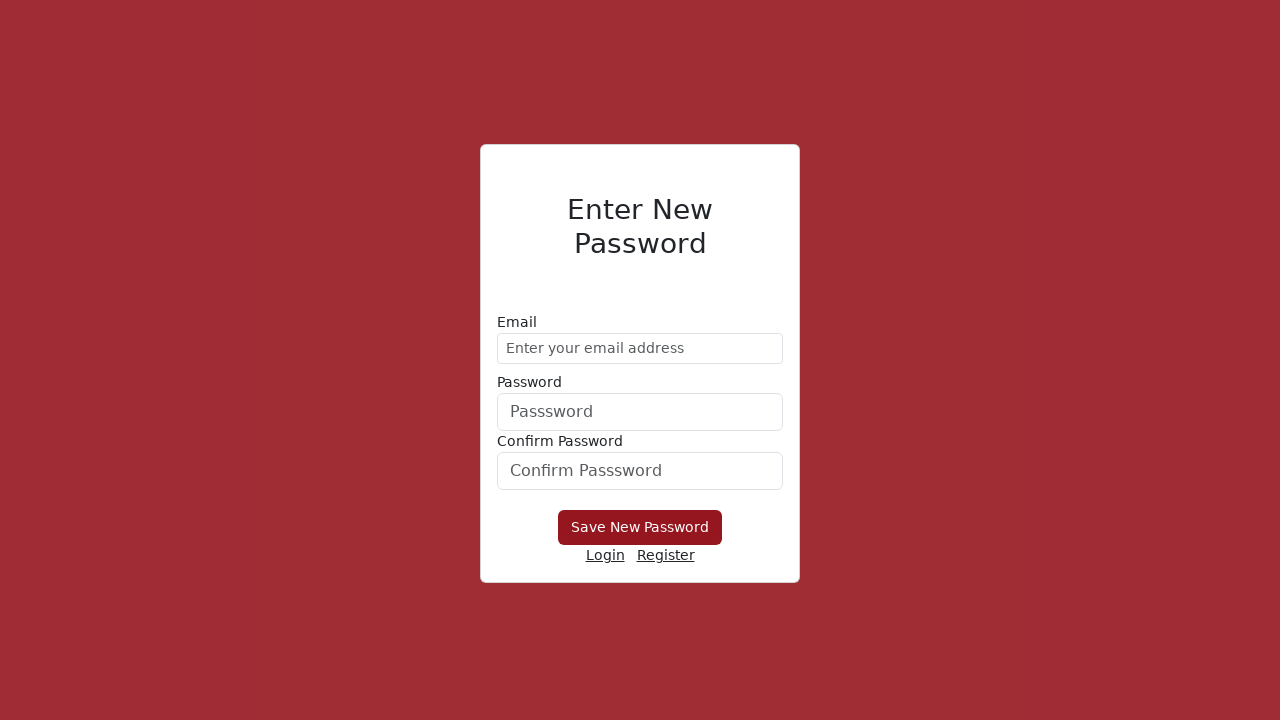

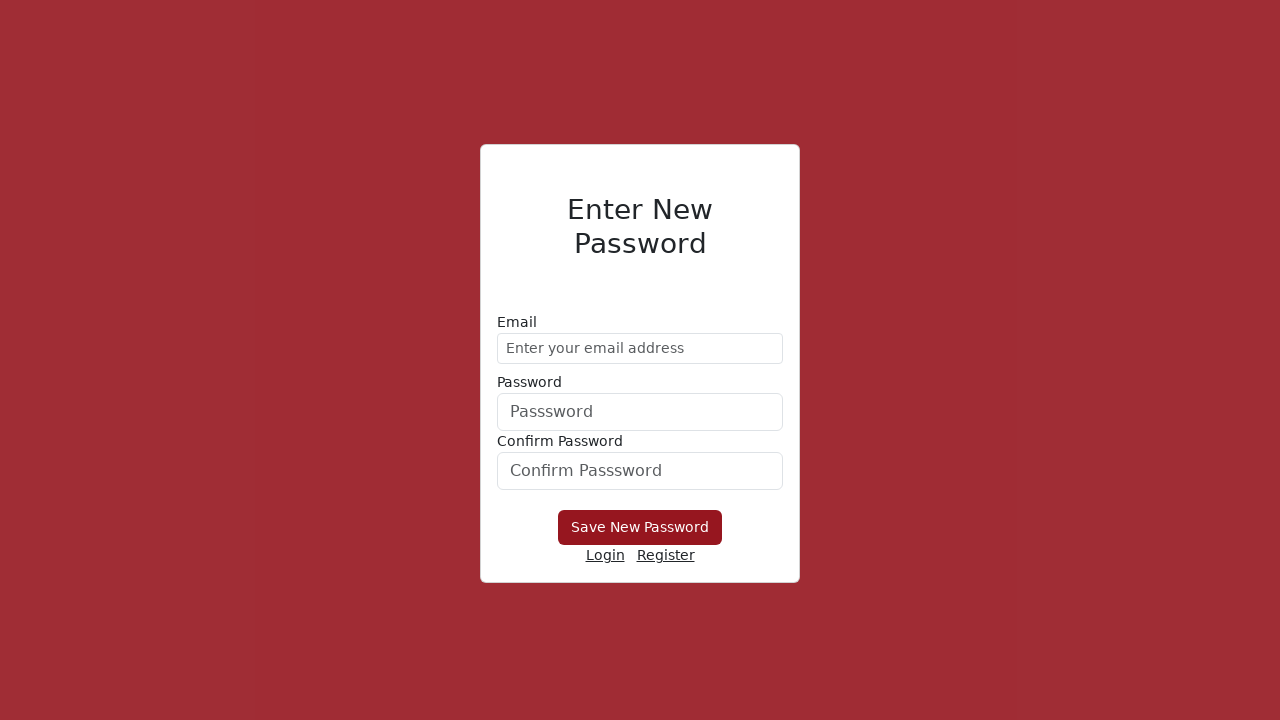